Tests an e-commerce shopping flow by adding specific items to cart, proceeding to checkout, and applying a promo code

Starting URL: https://rahulshettyacademy.com/seleniumPractise/#/

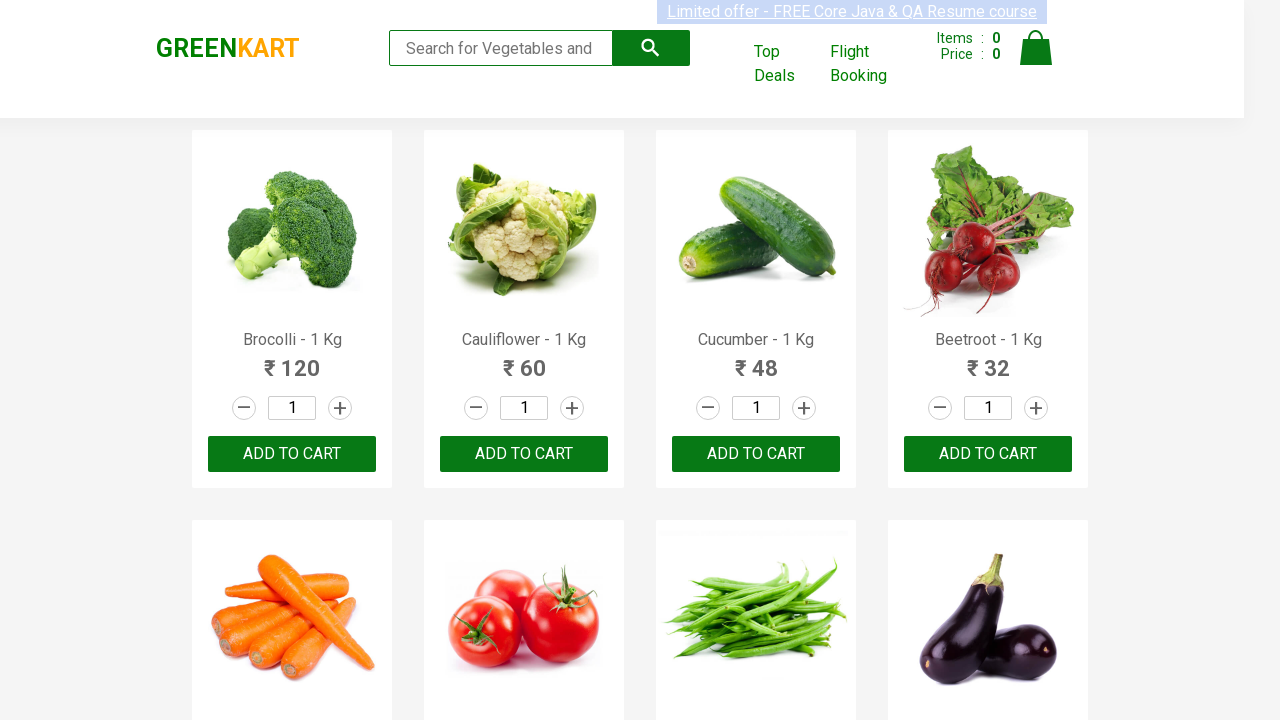

Waited for product names to load
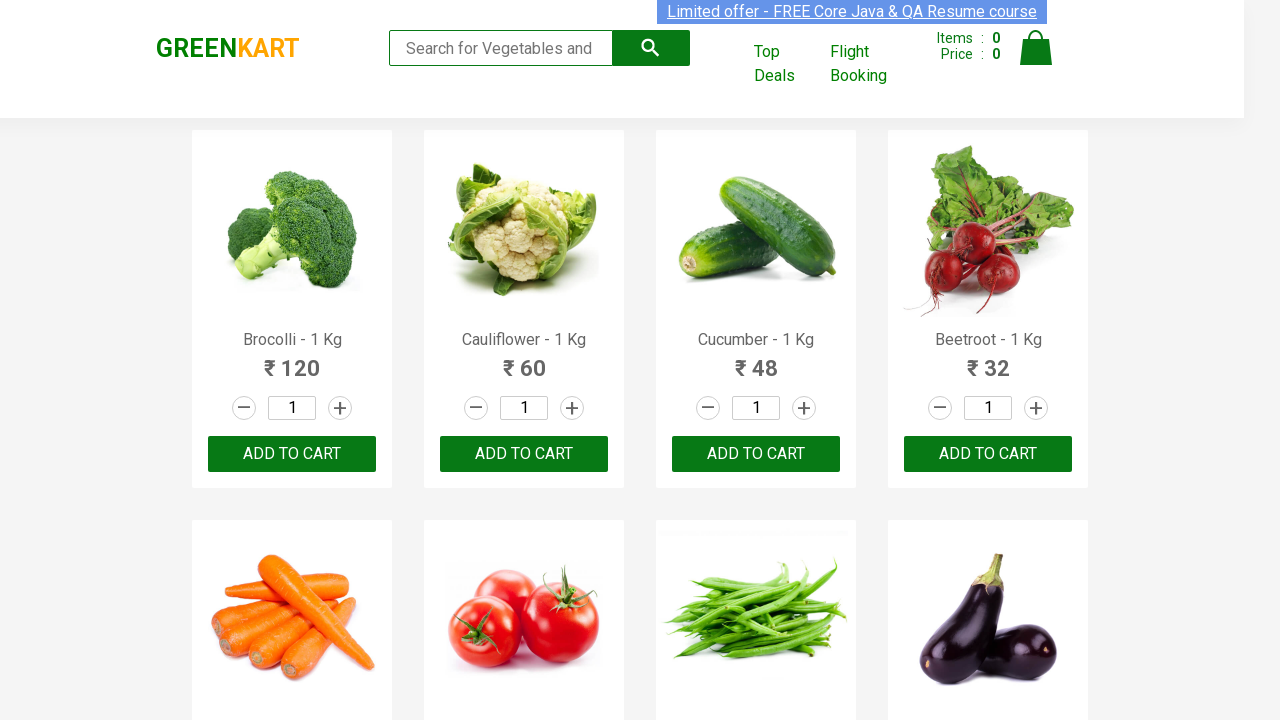

Retrieved all product elements from page
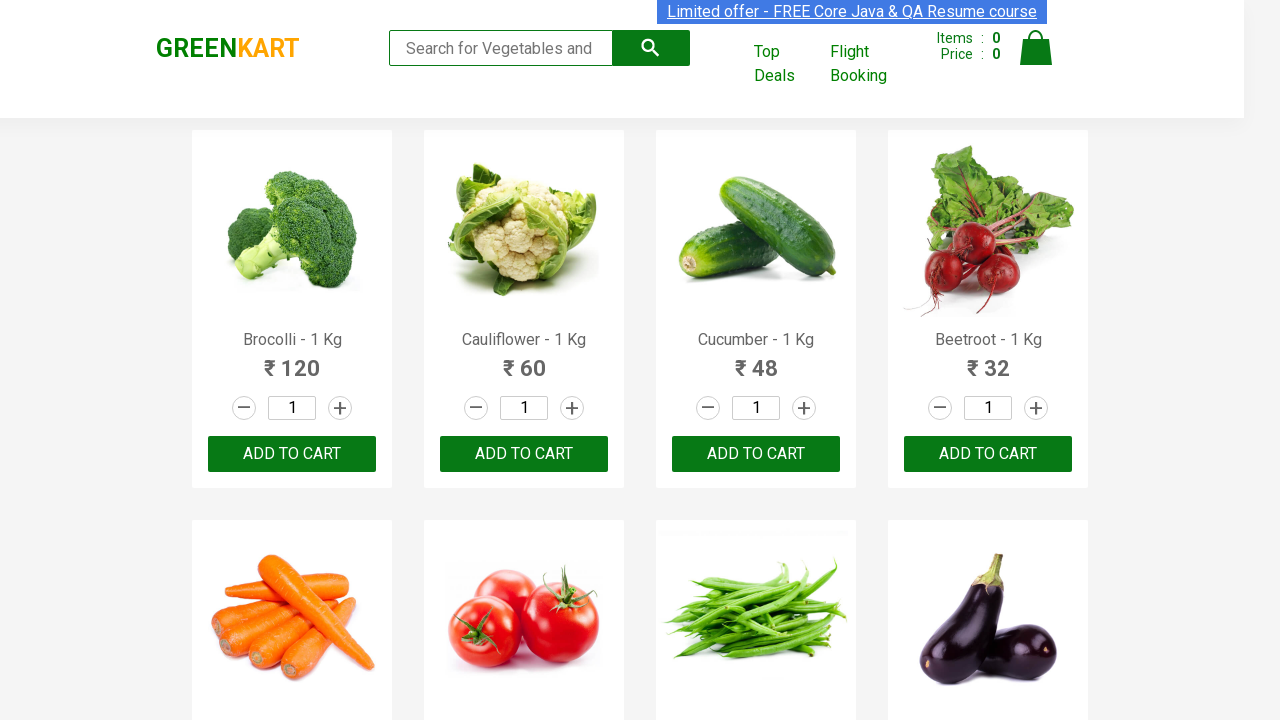

Added Cucumber to cart at (756, 454) on xpath=//div[@class='product-action']/button >> nth=2
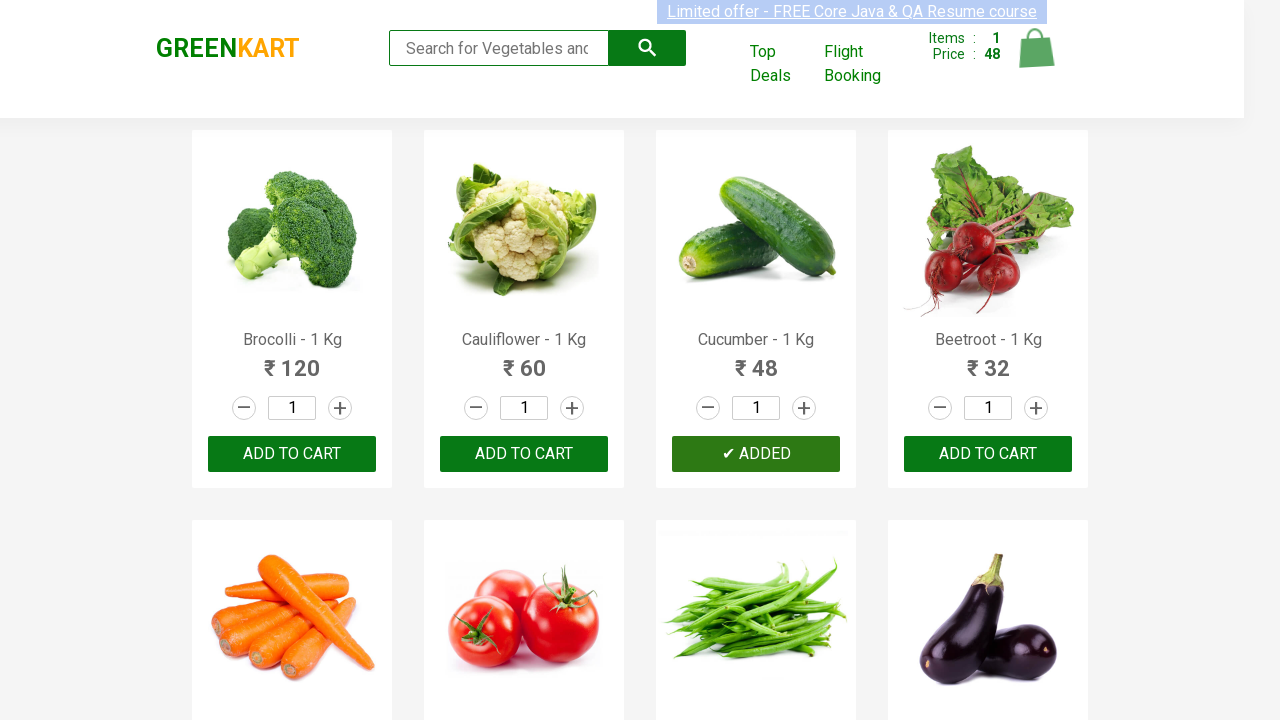

Added Carrot to cart at (292, 360) on xpath=//div[@class='product-action']/button >> nth=4
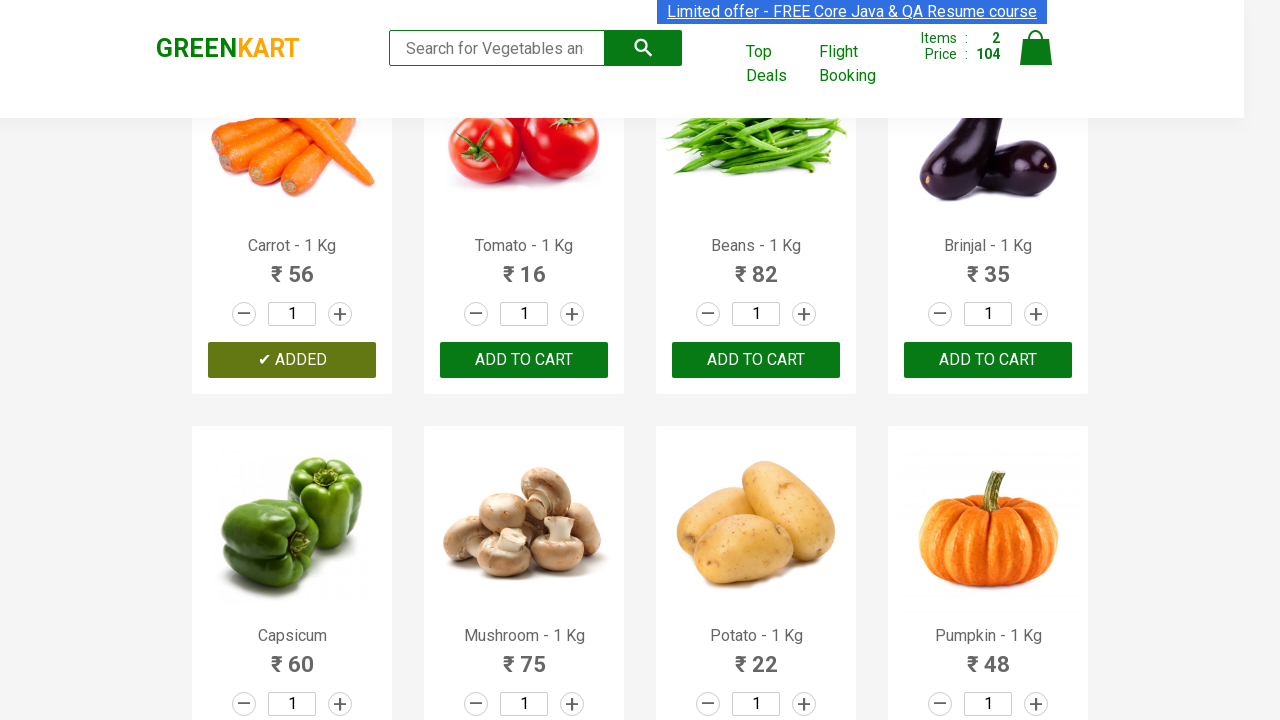

Clicked on cart icon at (1036, 48) on img[alt='Cart']
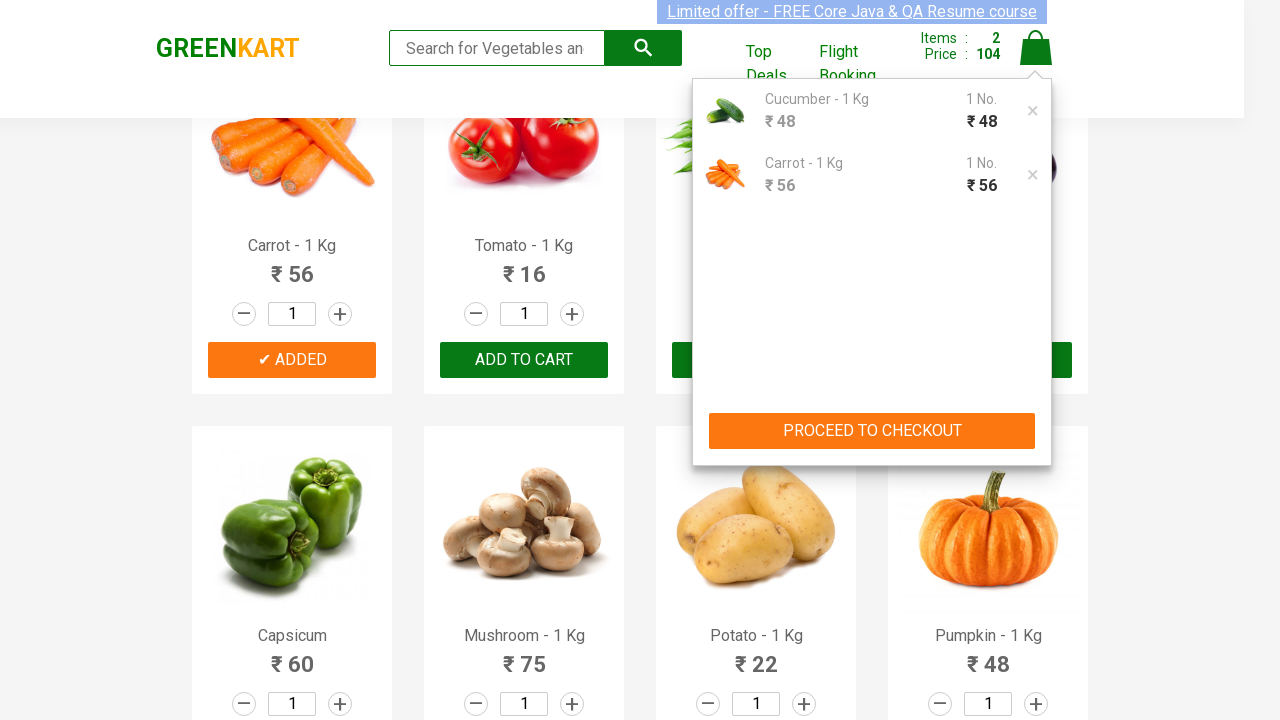

Clicked PROCEED TO CHECKOUT button at (872, 431) on xpath=//button[contains(text(),'PROCEED TO CHECKOUT')]
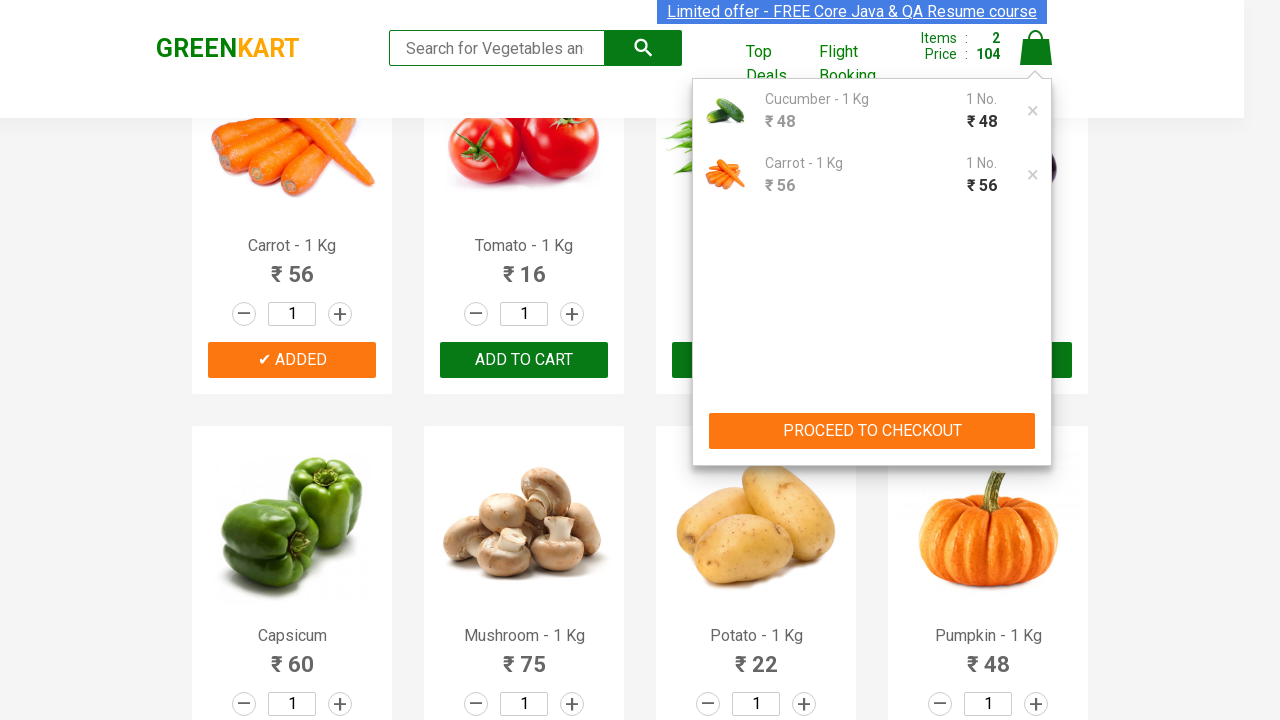

Waited for promo code input field to become visible
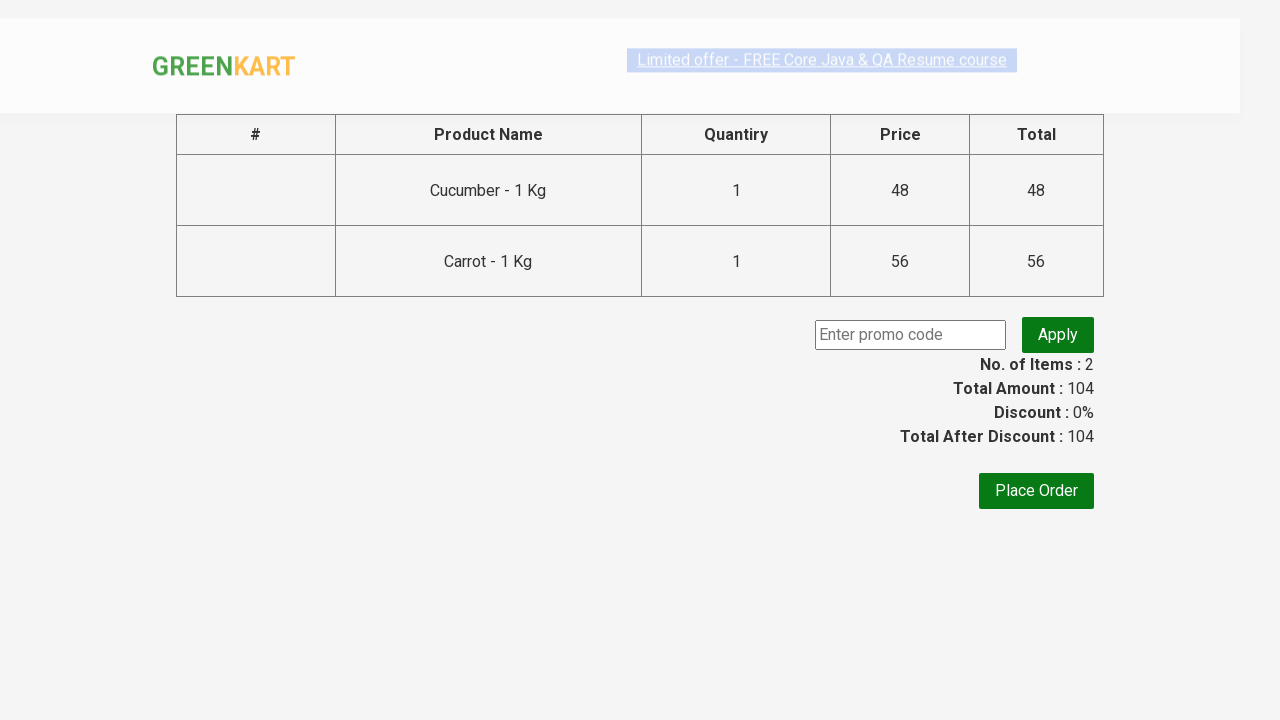

Filled promo code input with 'rahulshettyacademy' on input.promoCode
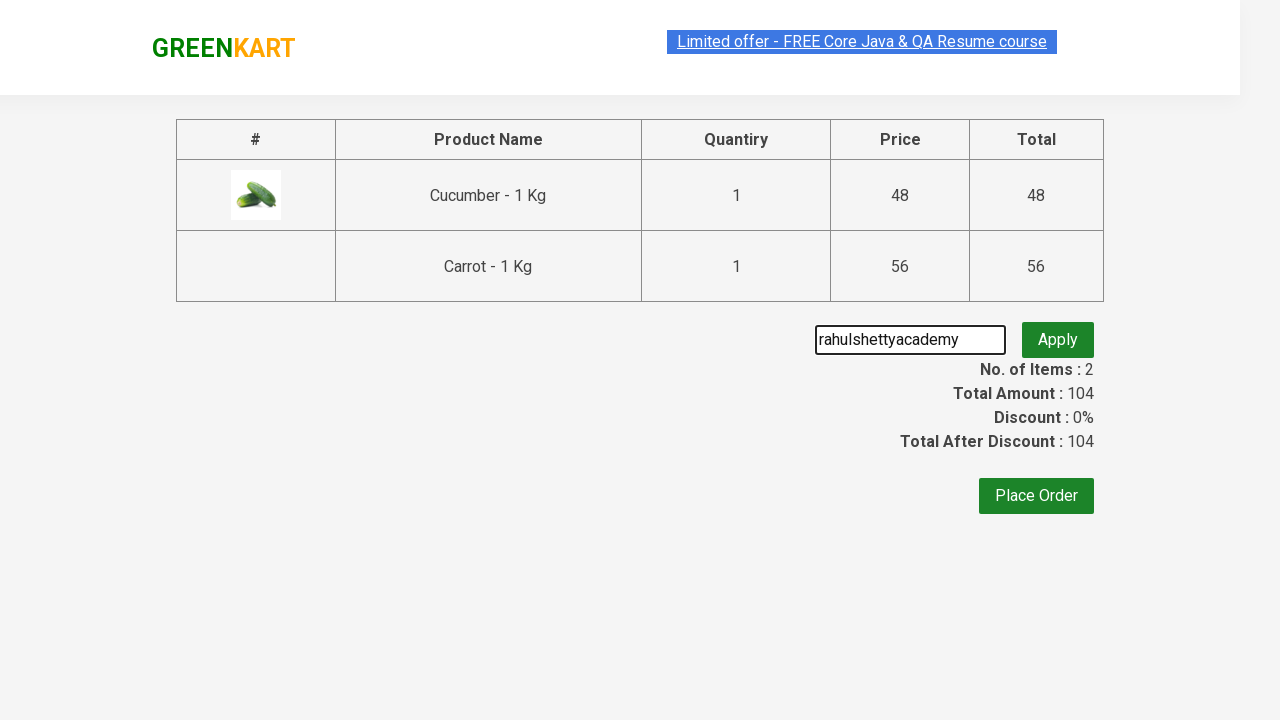

Clicked apply promo button at (1058, 335) on button.promobtn
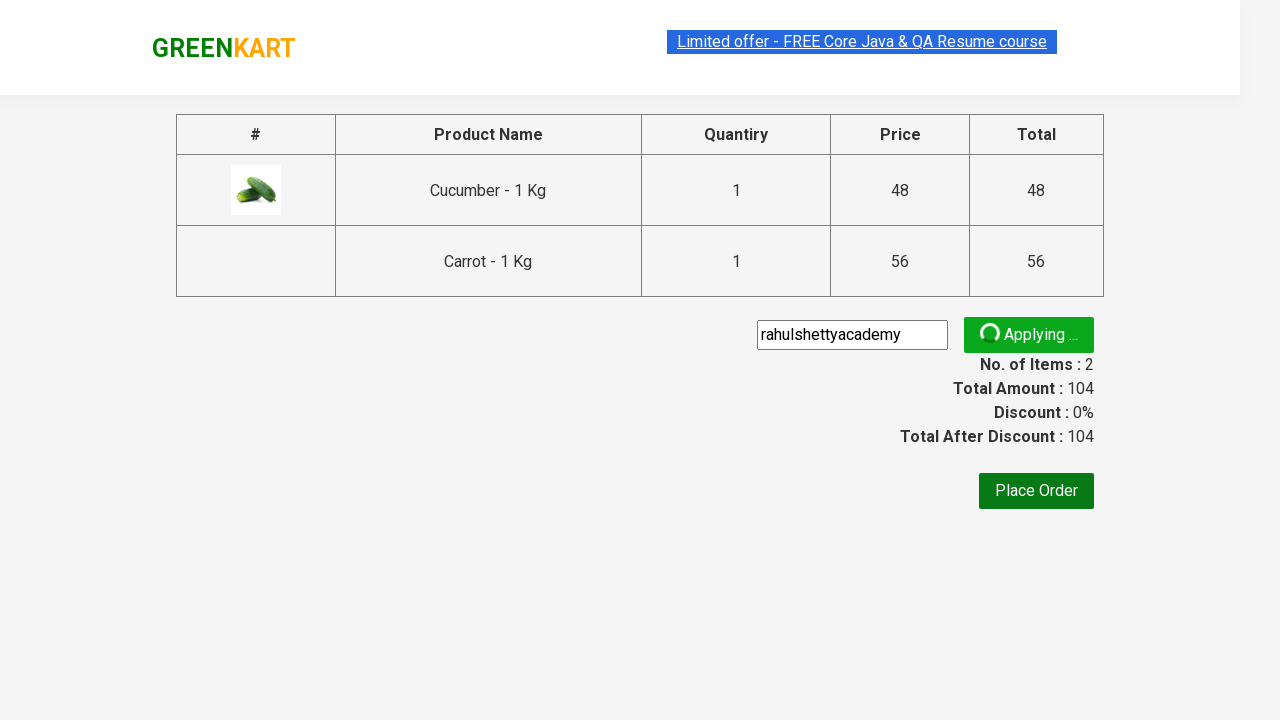

Waited for promo info message to appear
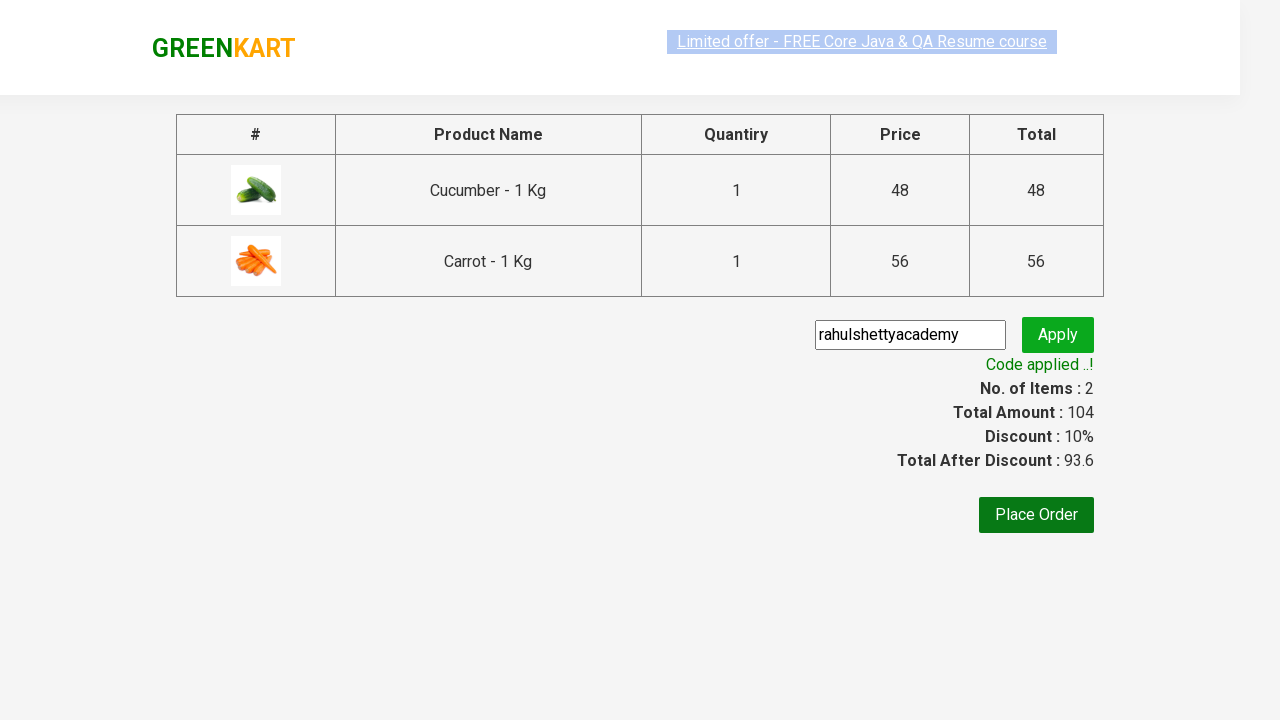

Retrieved promo info text: Code applied ..!
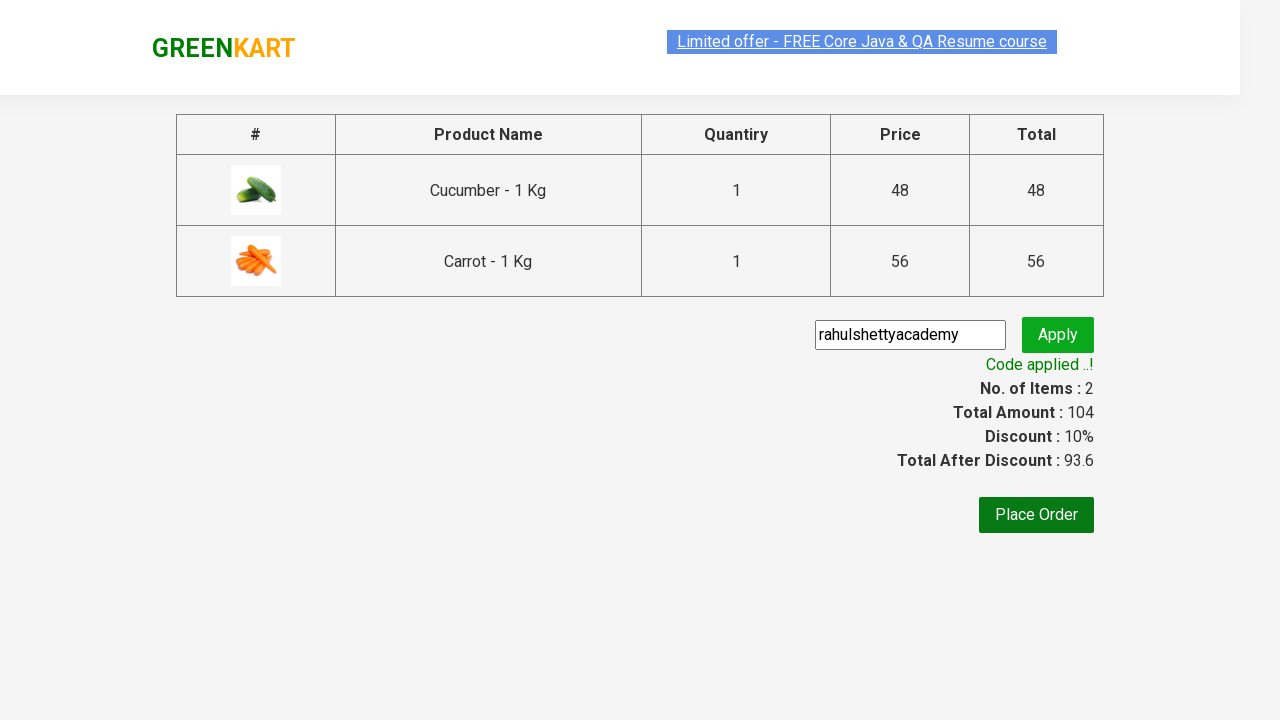

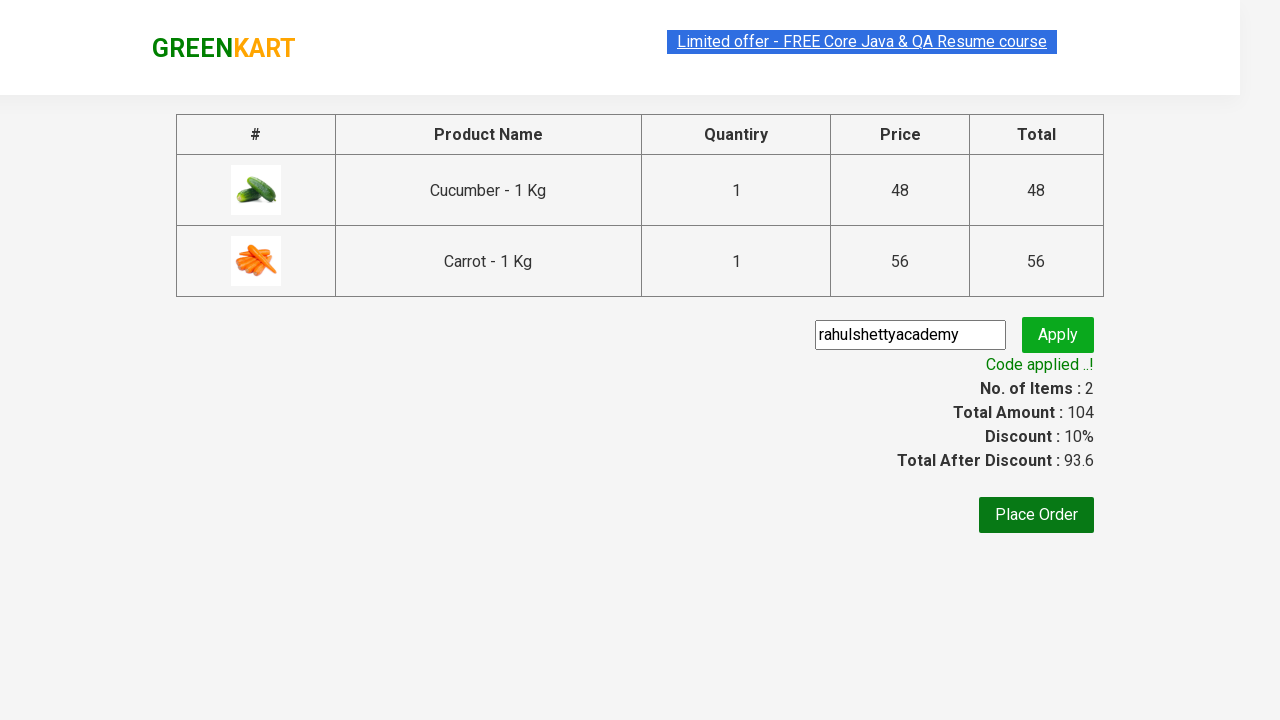